Tests GitHub's advanced search form by filling in search term, repository owner, date filter, and language selection, then submitting the form to perform a search.

Starting URL: https://github.com/search/advanced

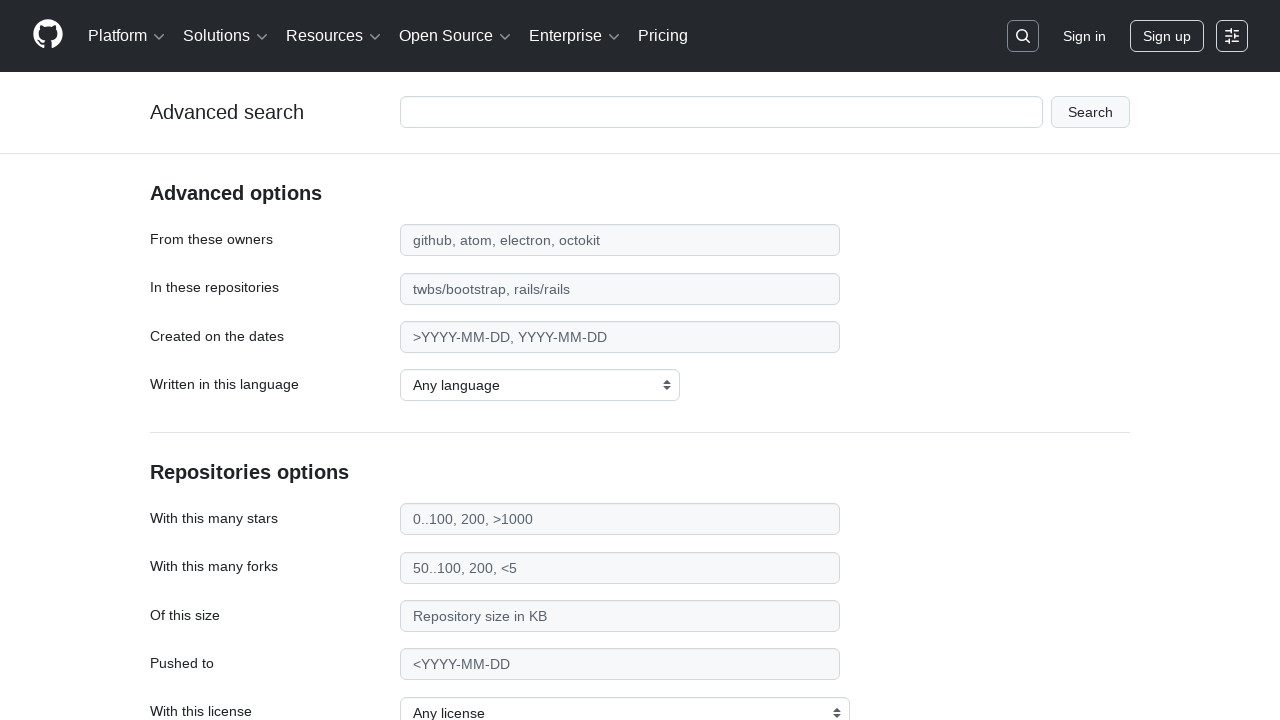

Filled search term field with 'web scraping' on #adv_code_search input.js-advanced-search-input
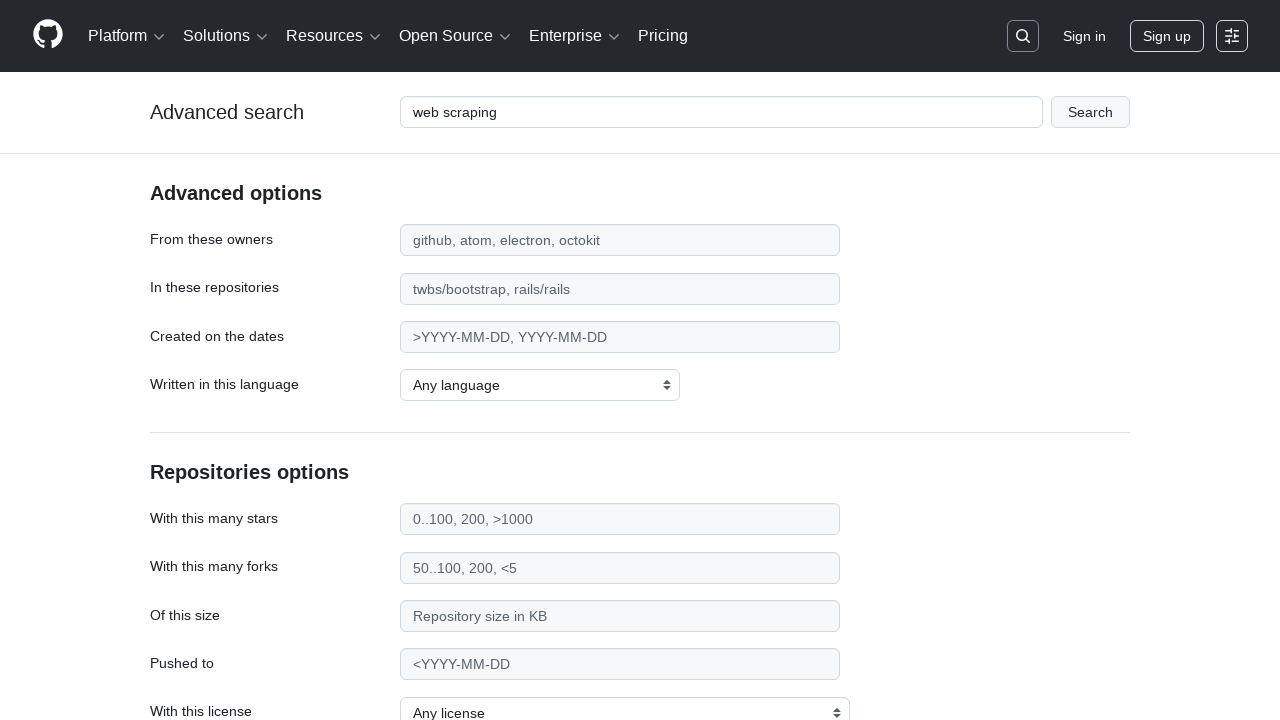

Filled repository owner field with 'microsoft' on #search_from
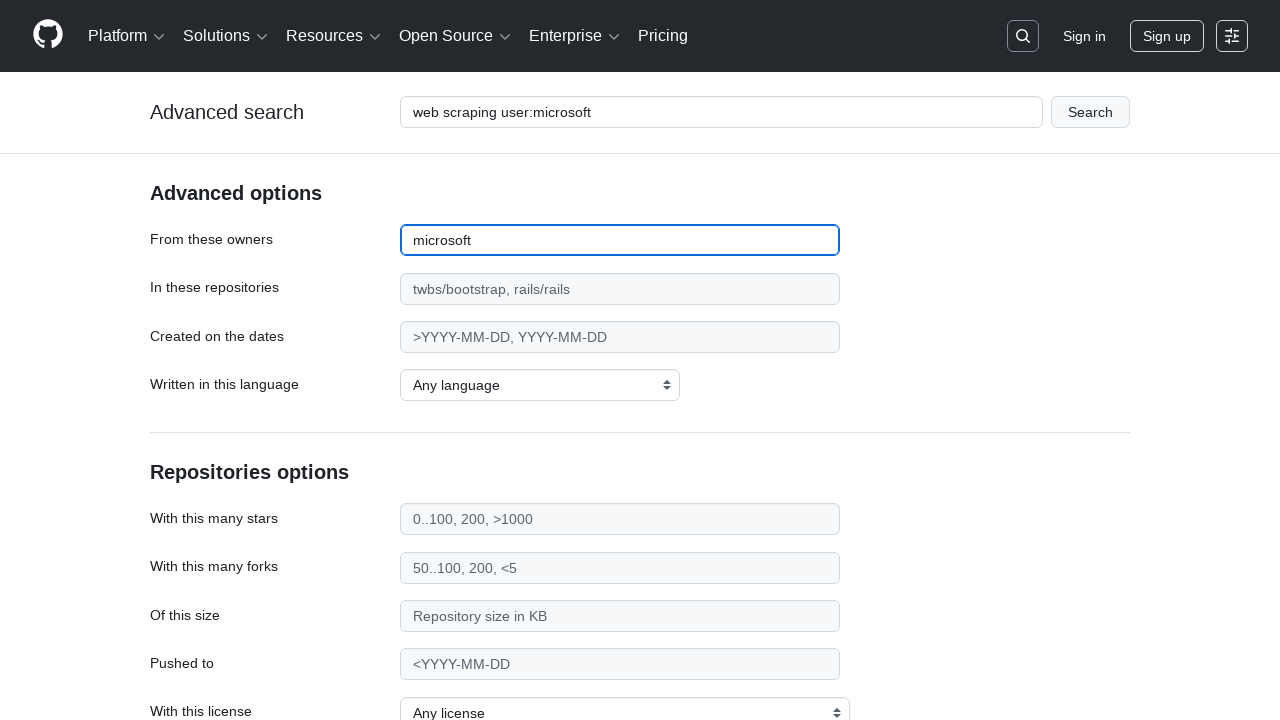

Filled date filter field with '>2020' on #search_date
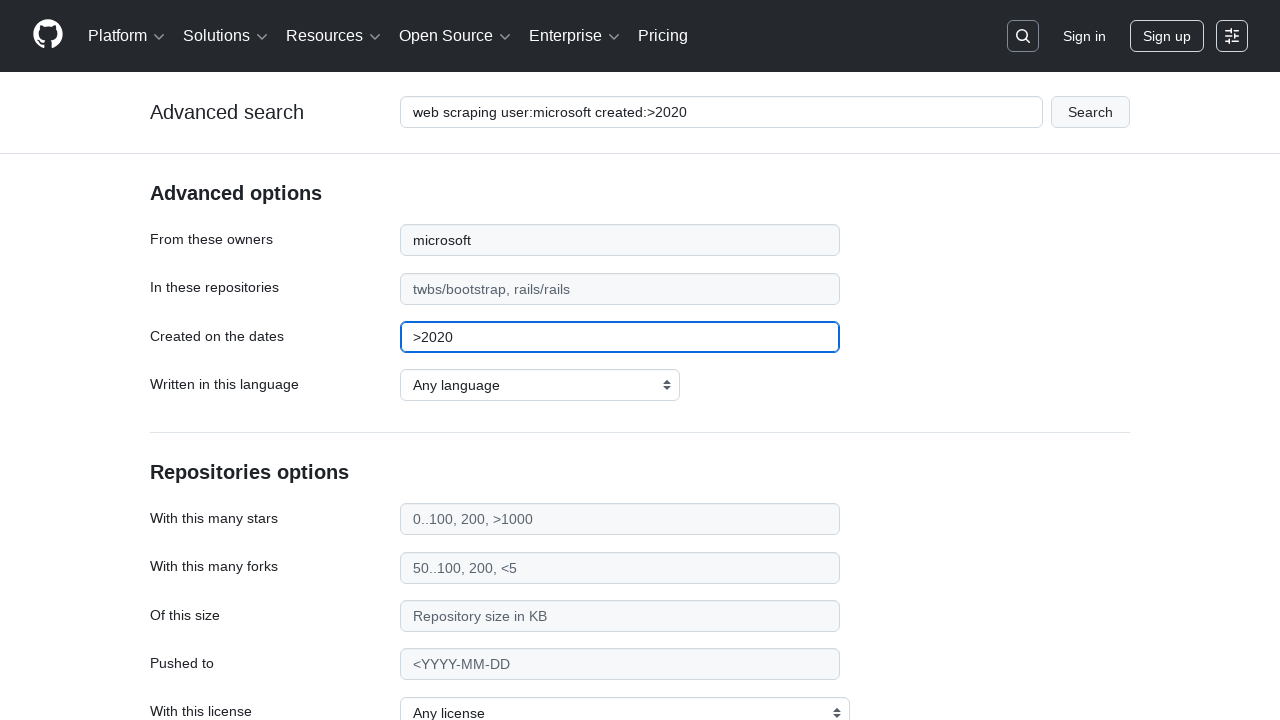

Selected 'Python' as the programming language on select#search_language
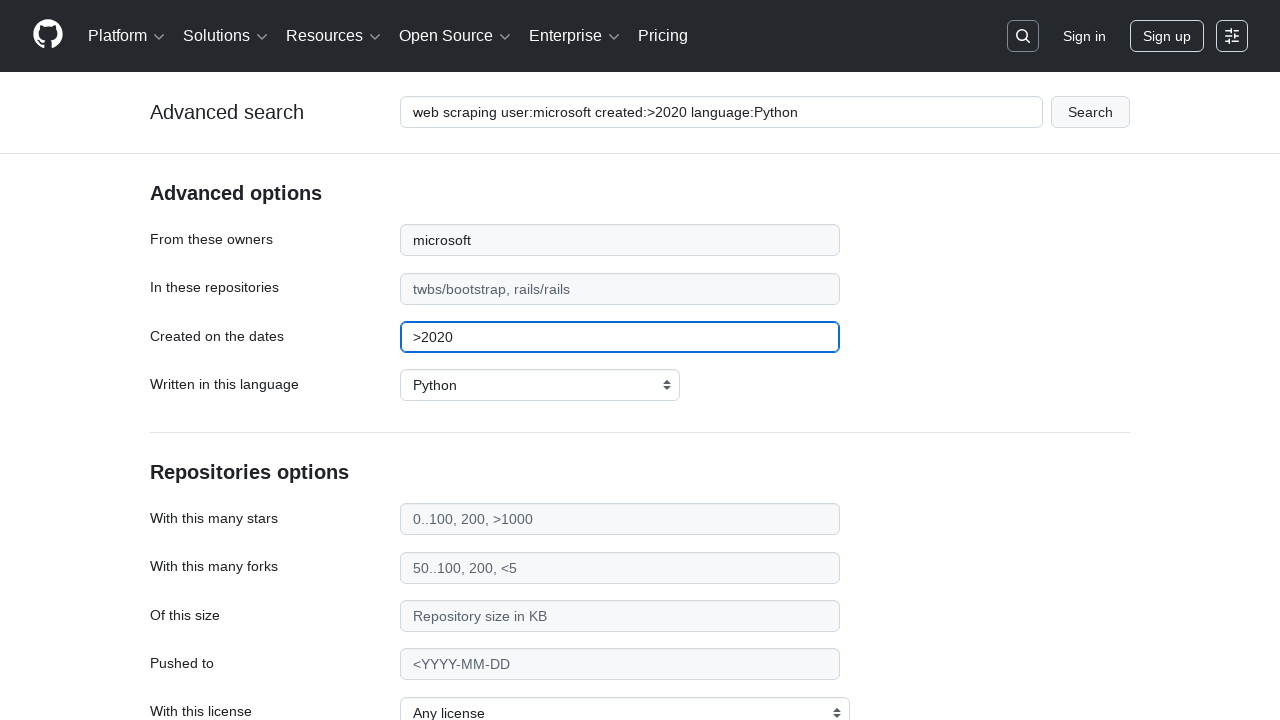

Clicked submit button to perform advanced search at (1090, 112) on #adv_code_search button[type="submit"]
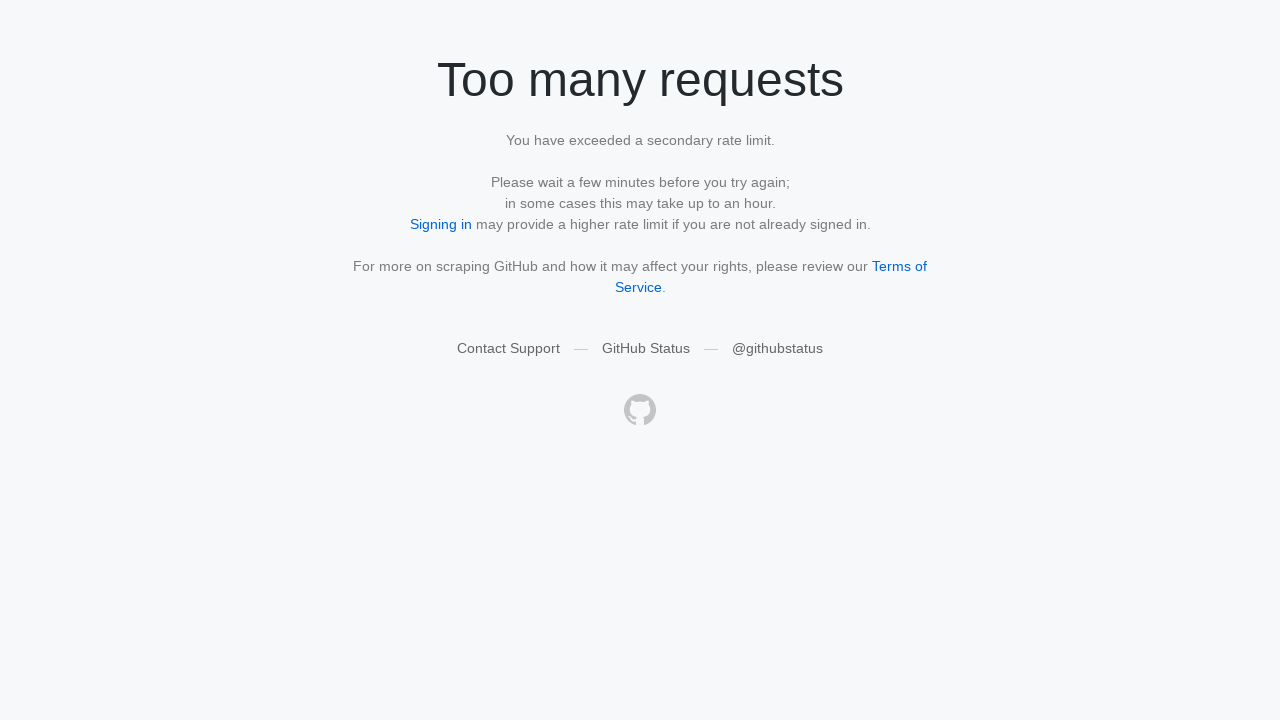

Search results page loaded successfully
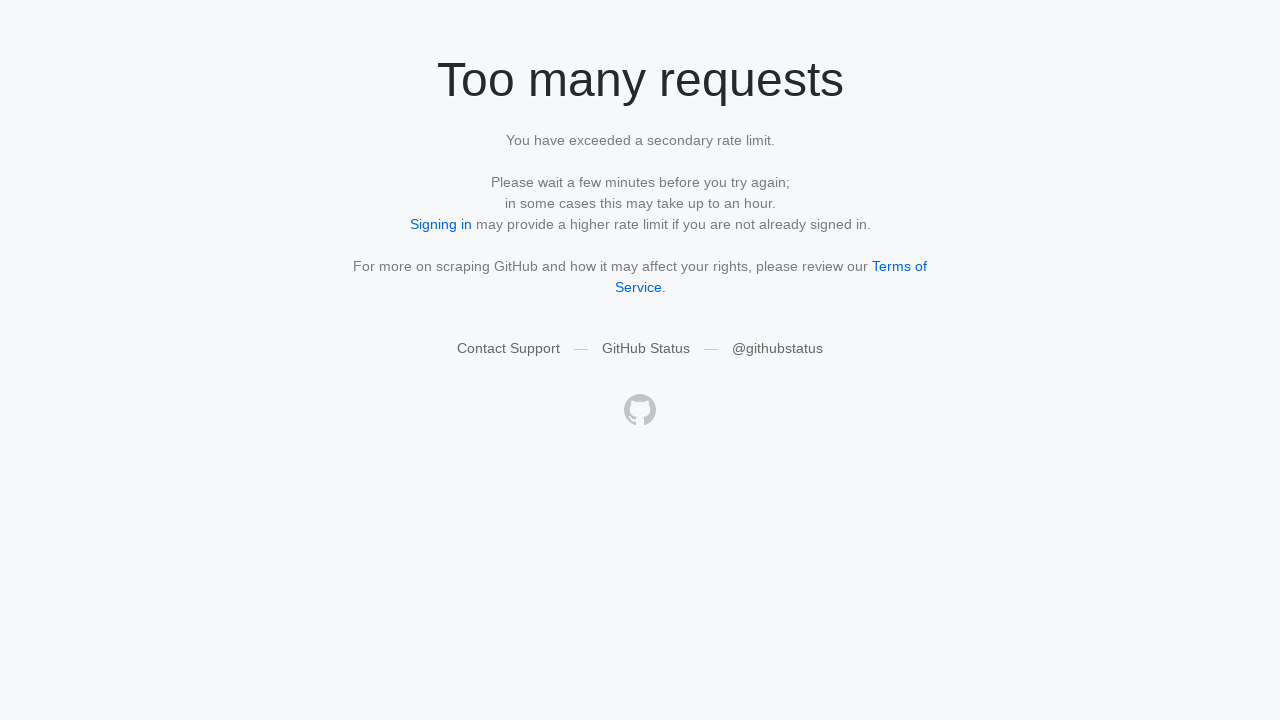

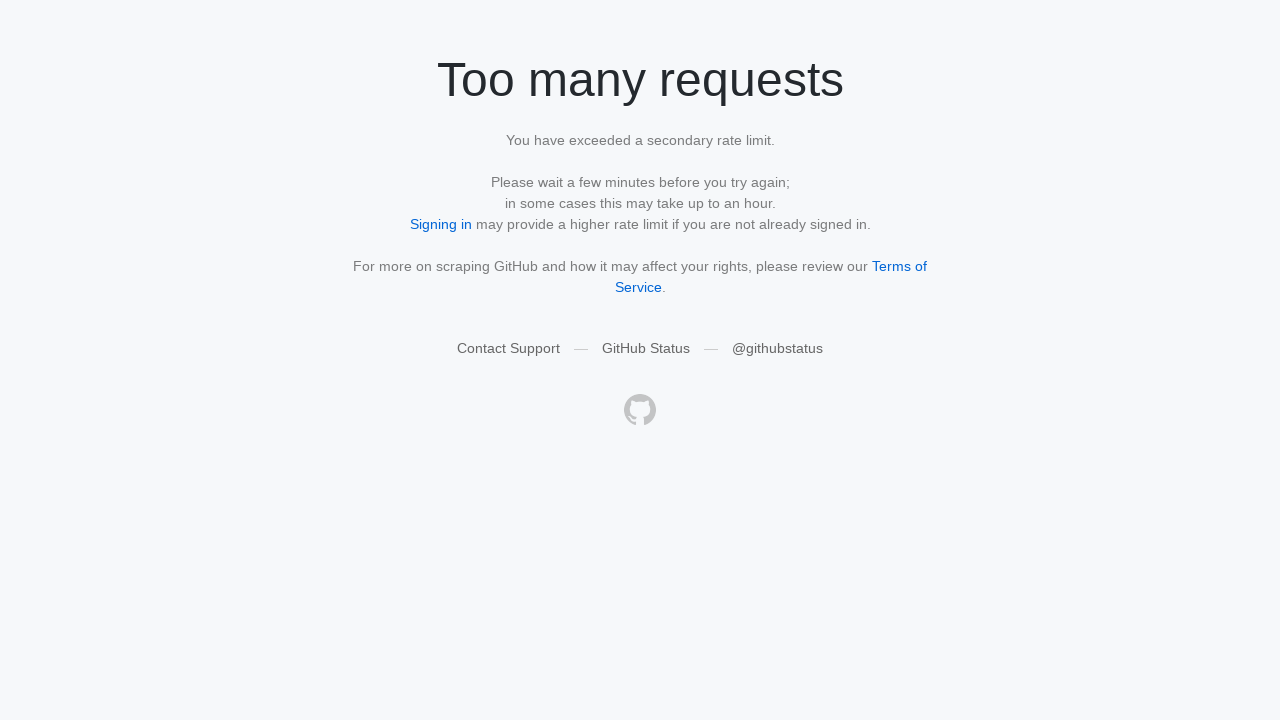